Tests JavaScript alert handling in W3Schools Try It editor by clicking a button to trigger an alert, accepting it, and then navigating to the W3Schools homepage

Starting URL: https://www.w3schools.com/js/tryit.asp?filename=tryjs_alert

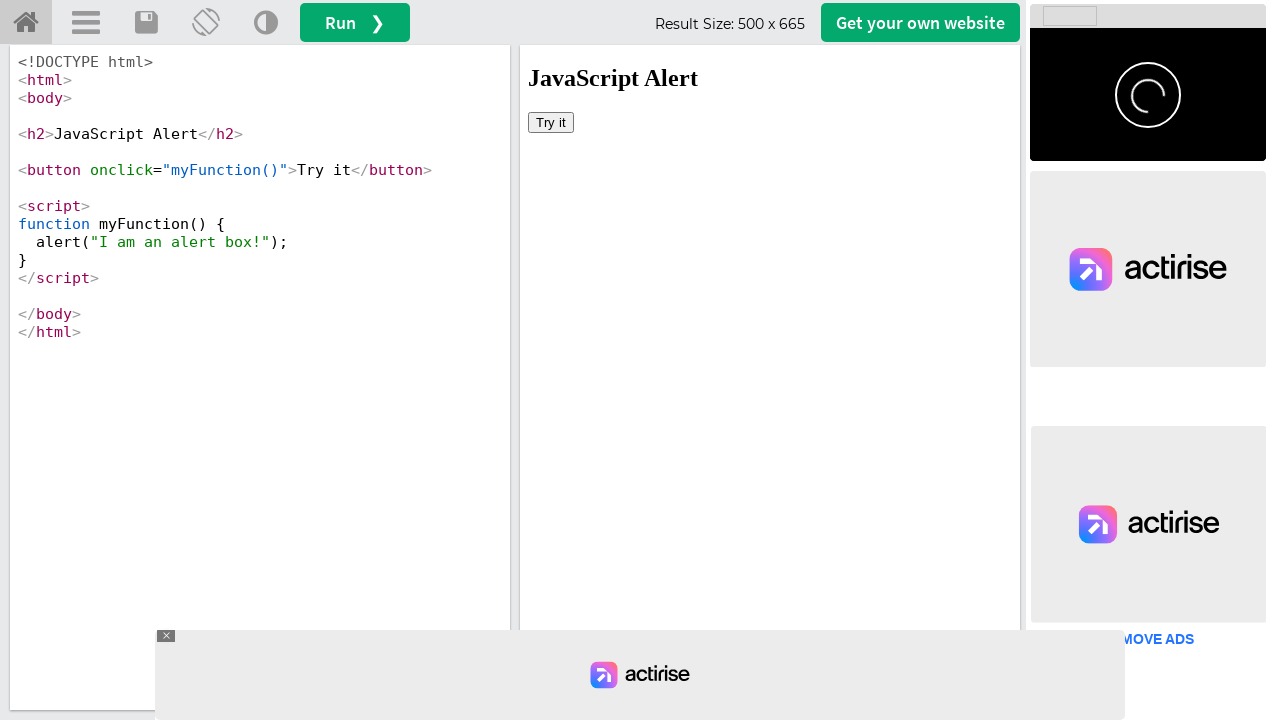

Located iframe containing the Try It editor
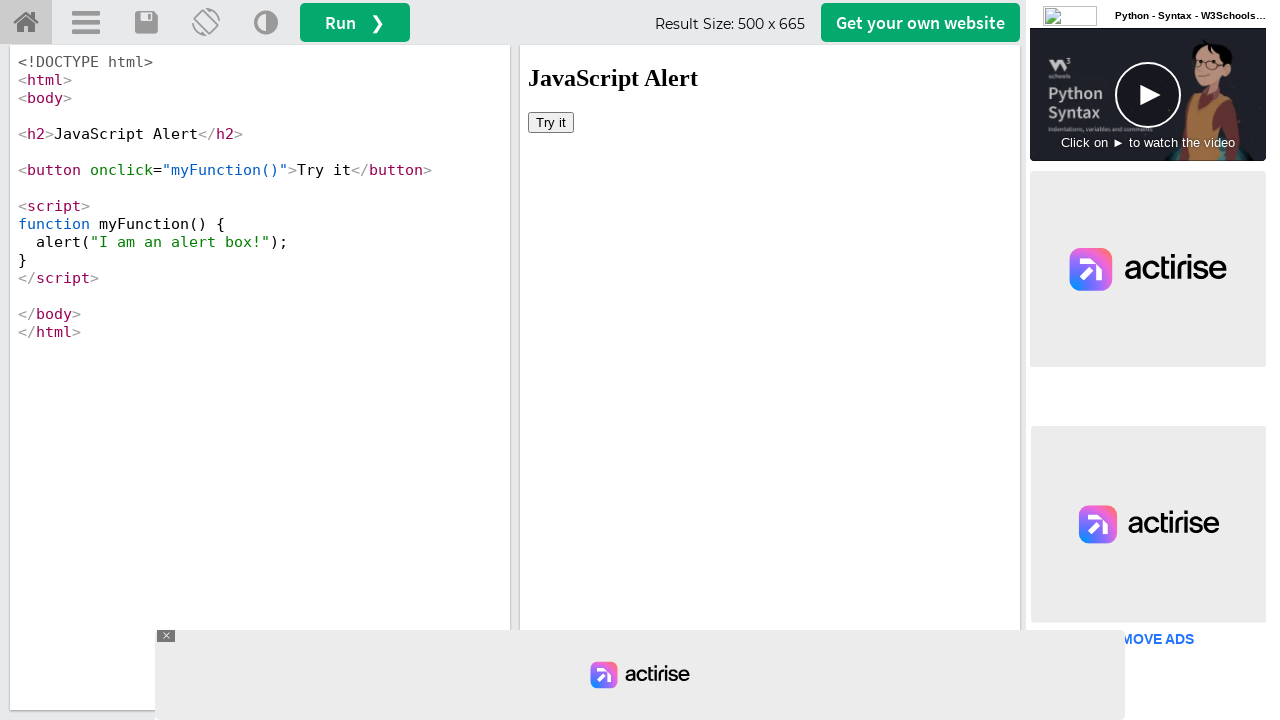

Clicked 'Try it' button to trigger JavaScript alert at (551, 122) on #iframeResult >> internal:control=enter-frame >> button:has-text('Try it')
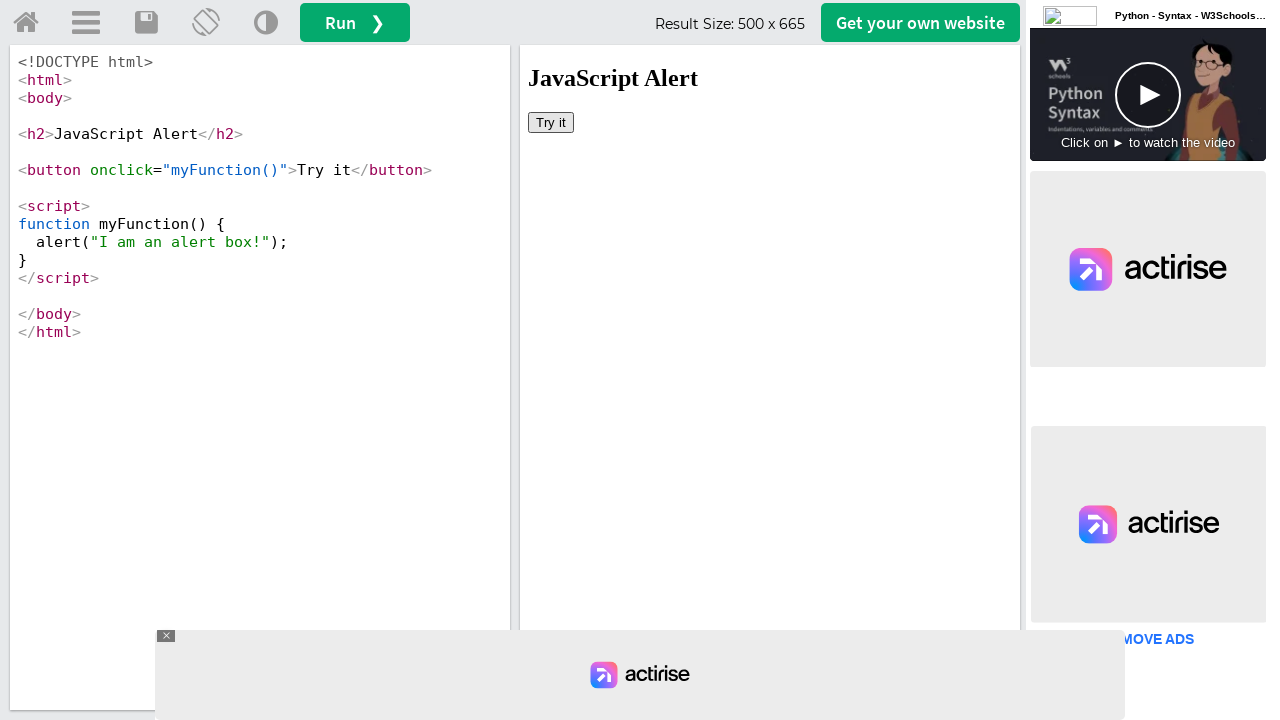

Set up dialog handler to accept JavaScript alerts
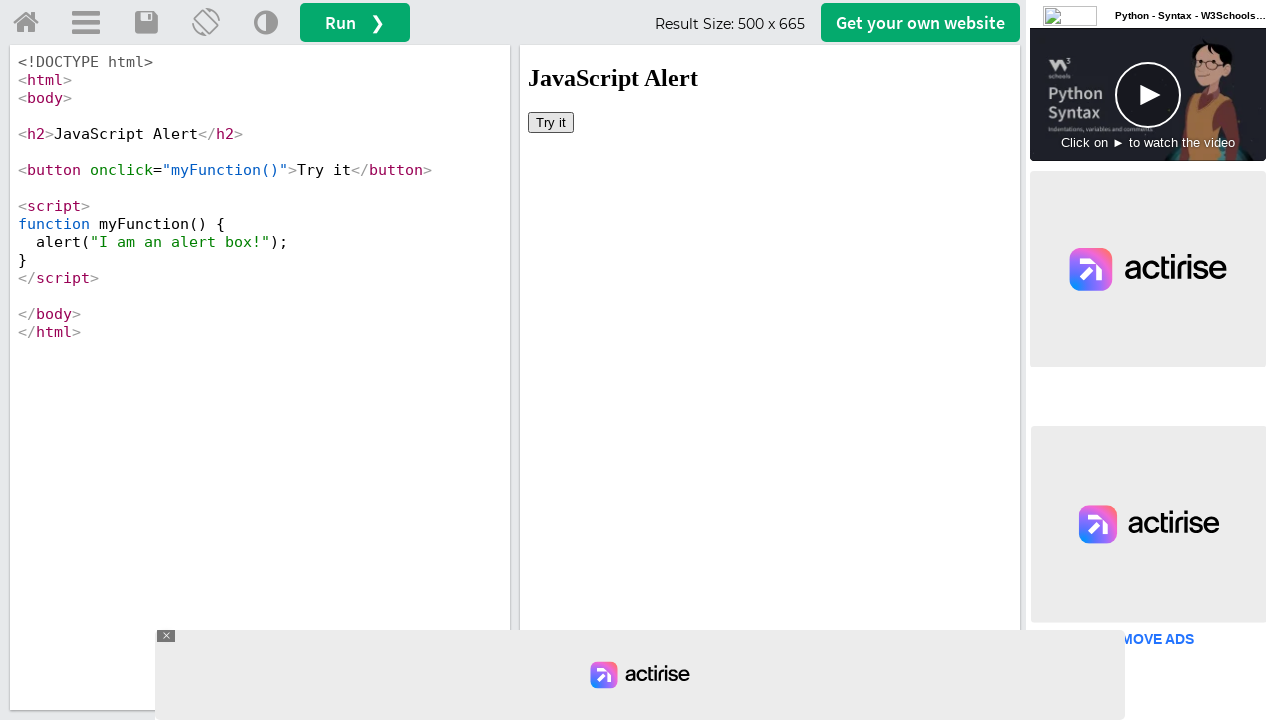

Clicked W3Schools home link to navigate to homepage at (26, 23) on a[title='w3schools.com Home']
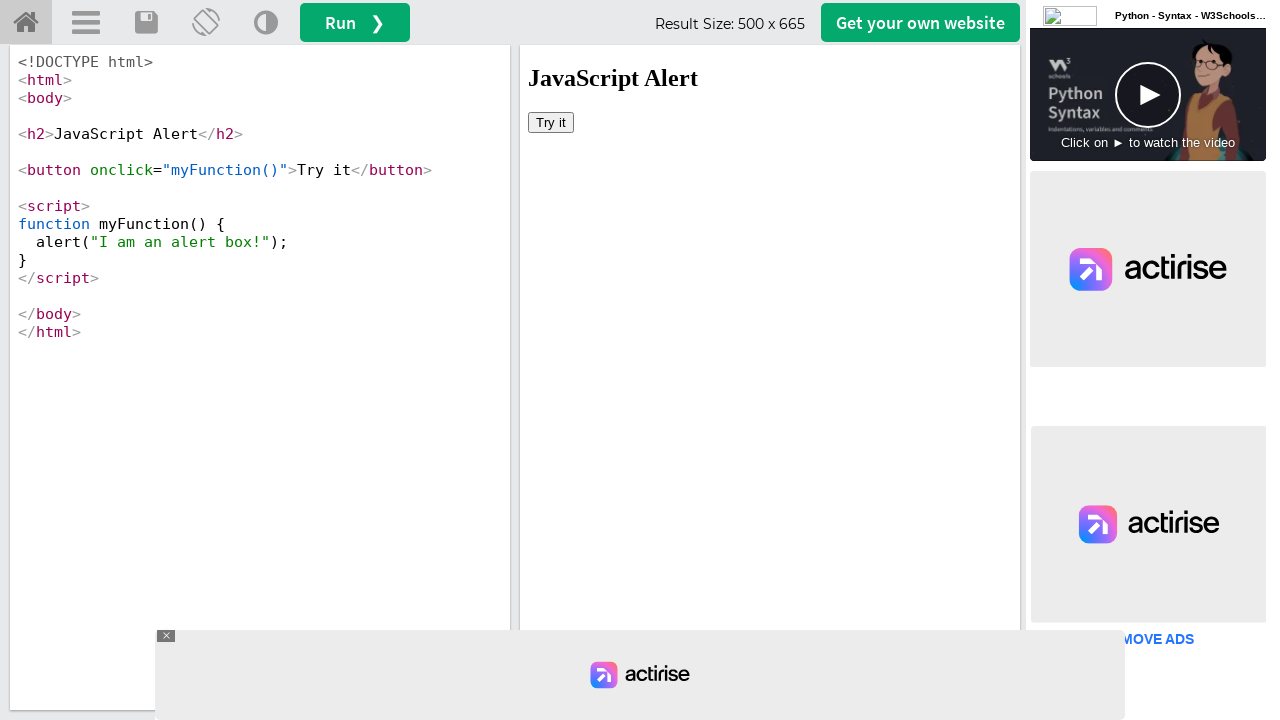

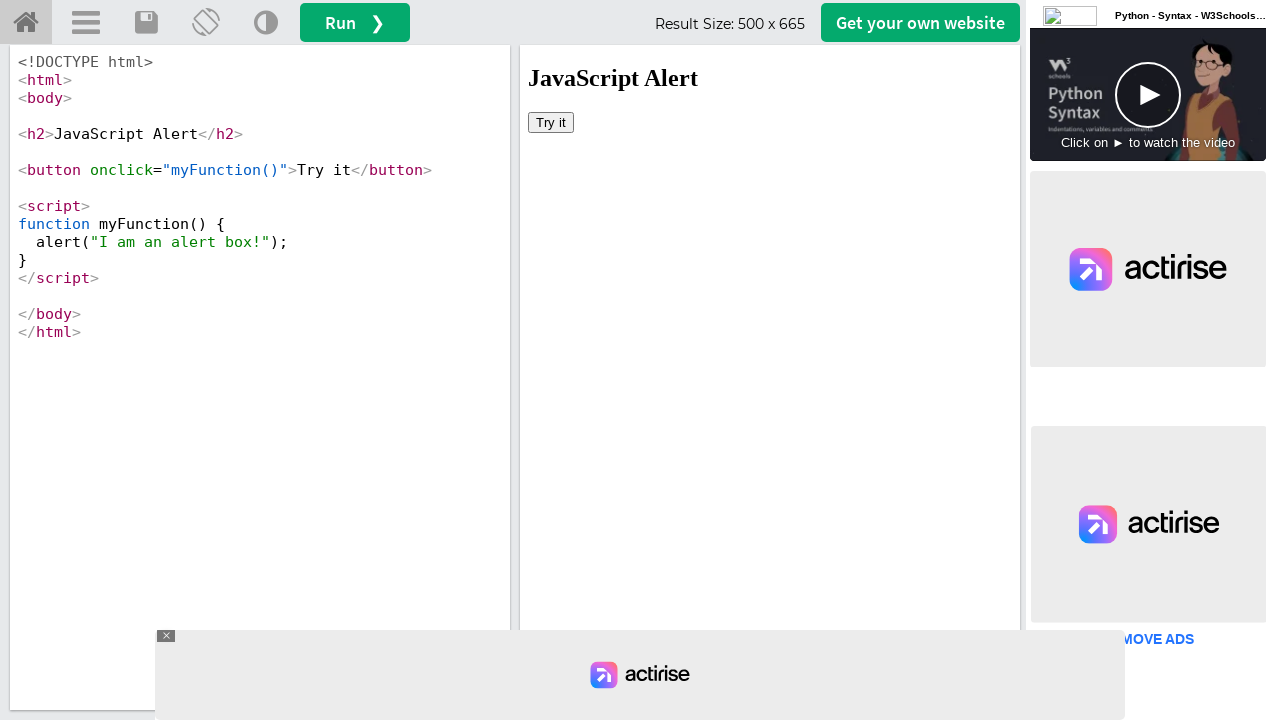